Navigates to SauceLabs guinea-pig test page and verifies the page loads by checking the title

Starting URL: https://saucelabs.com/test/guinea-pig

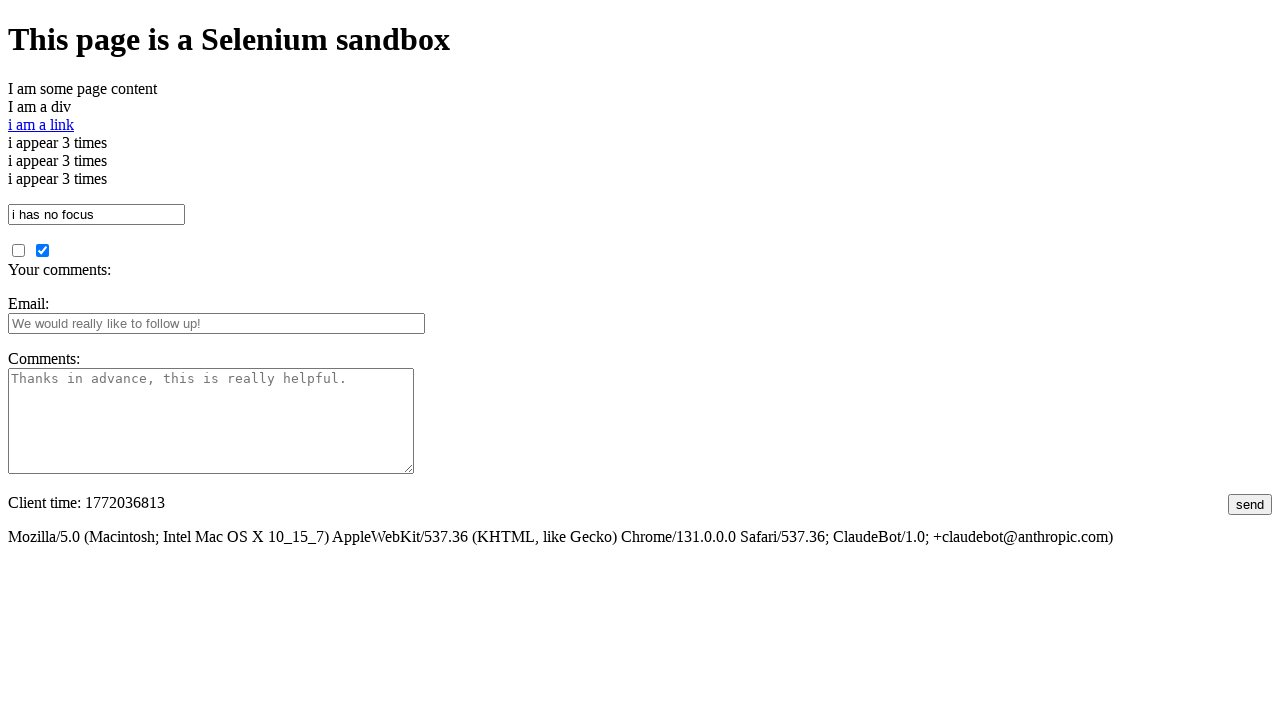

Navigated to SauceLabs guinea-pig test page
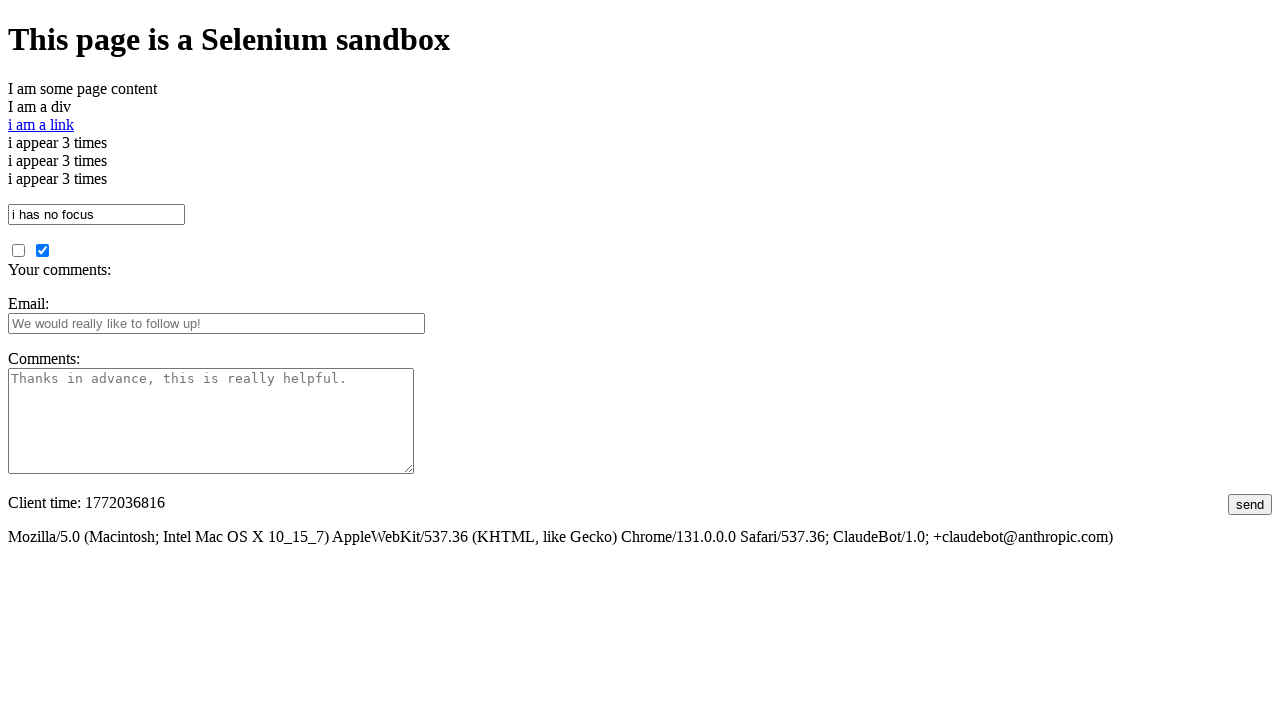

Page DOM content loaded
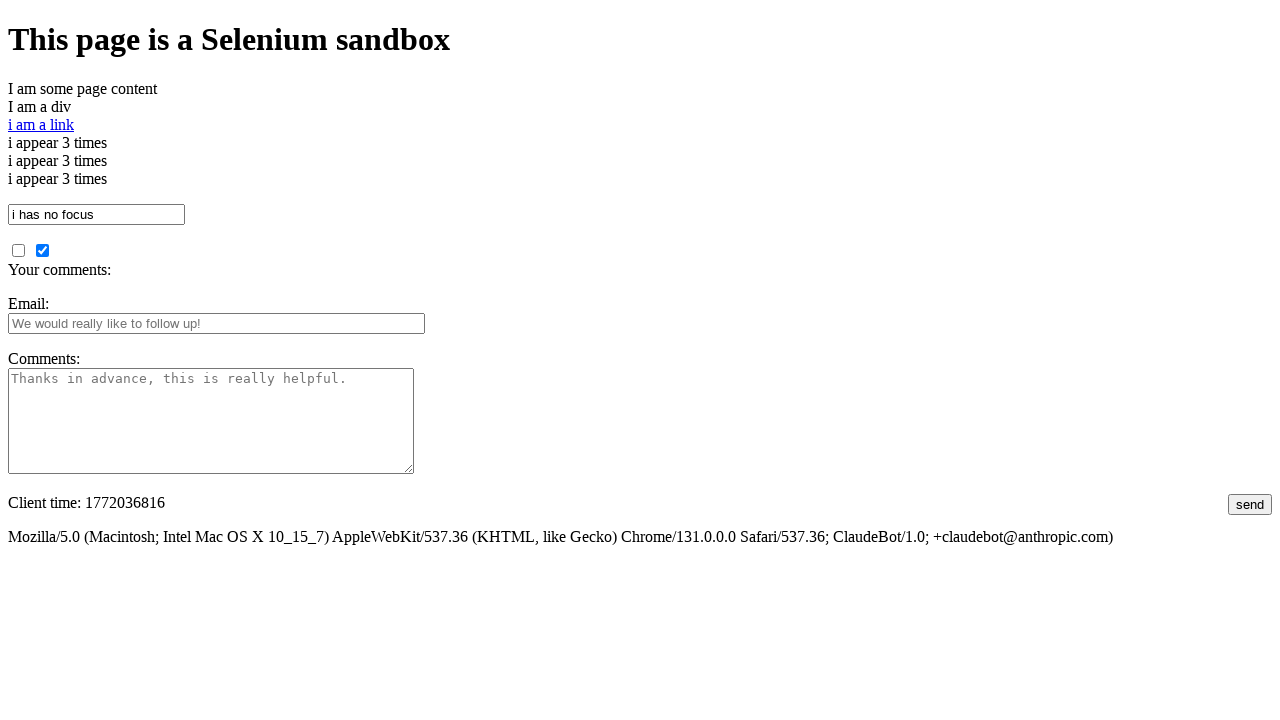

Retrieved page title: I am a page title - Sauce Labs
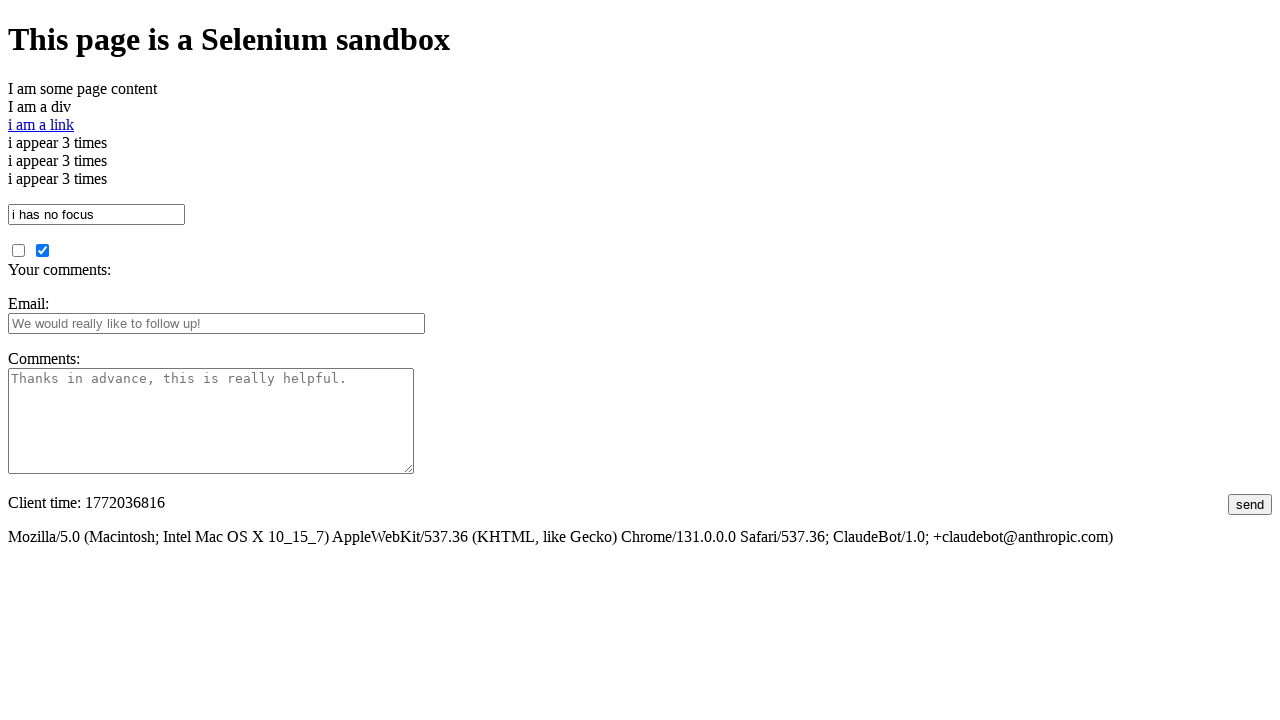

Verified page title is not empty
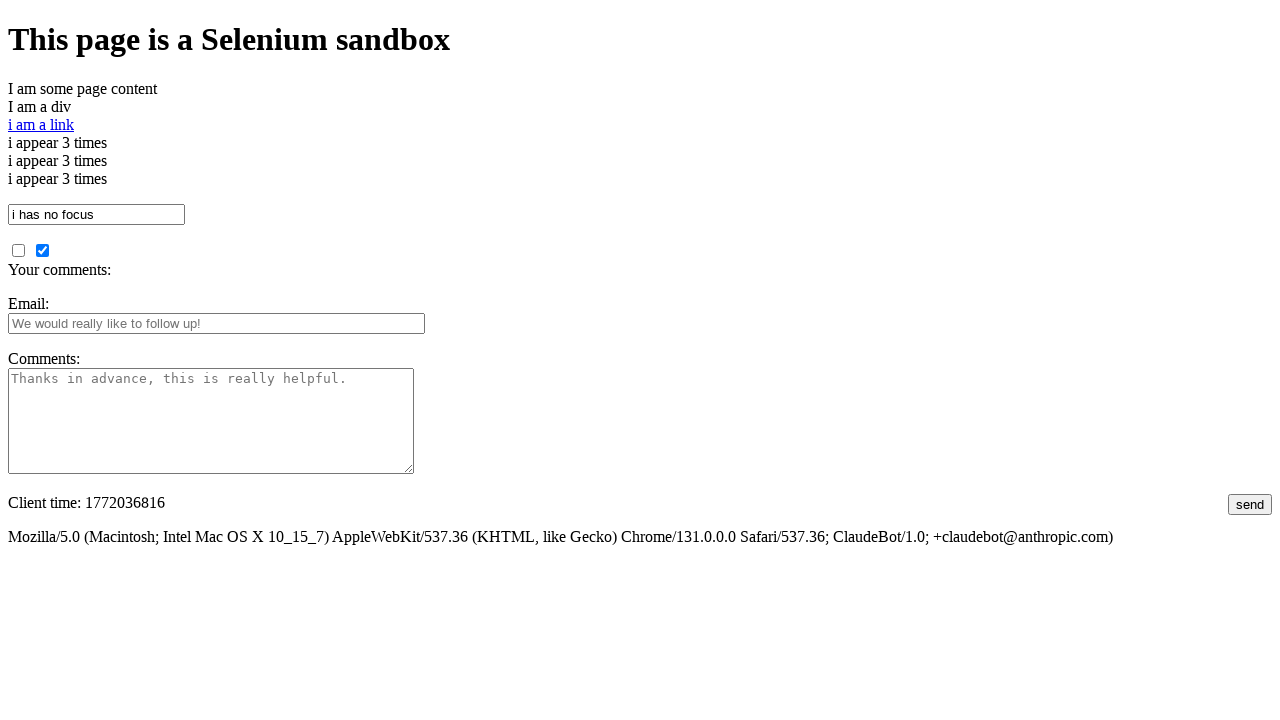

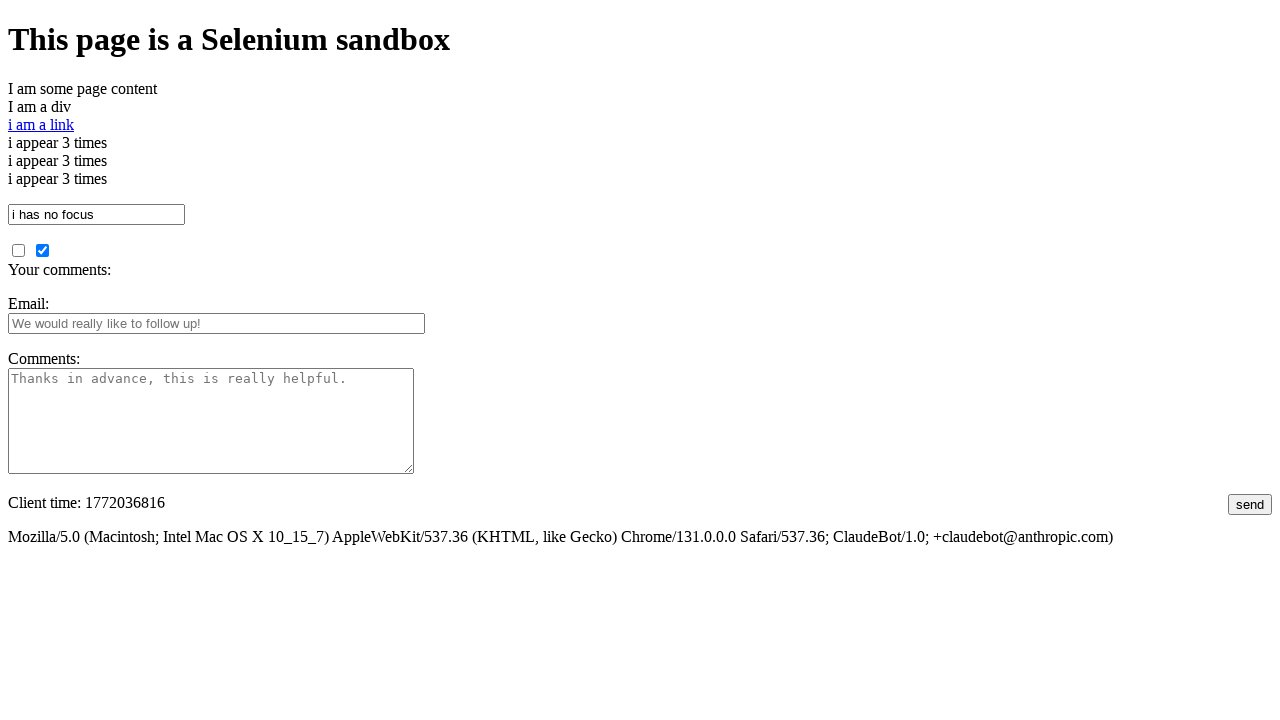